Tests that the Tira Beauty website loads successfully by navigating to the homepage and maximizing the browser window.

Starting URL: https://www.tirabeauty.com/

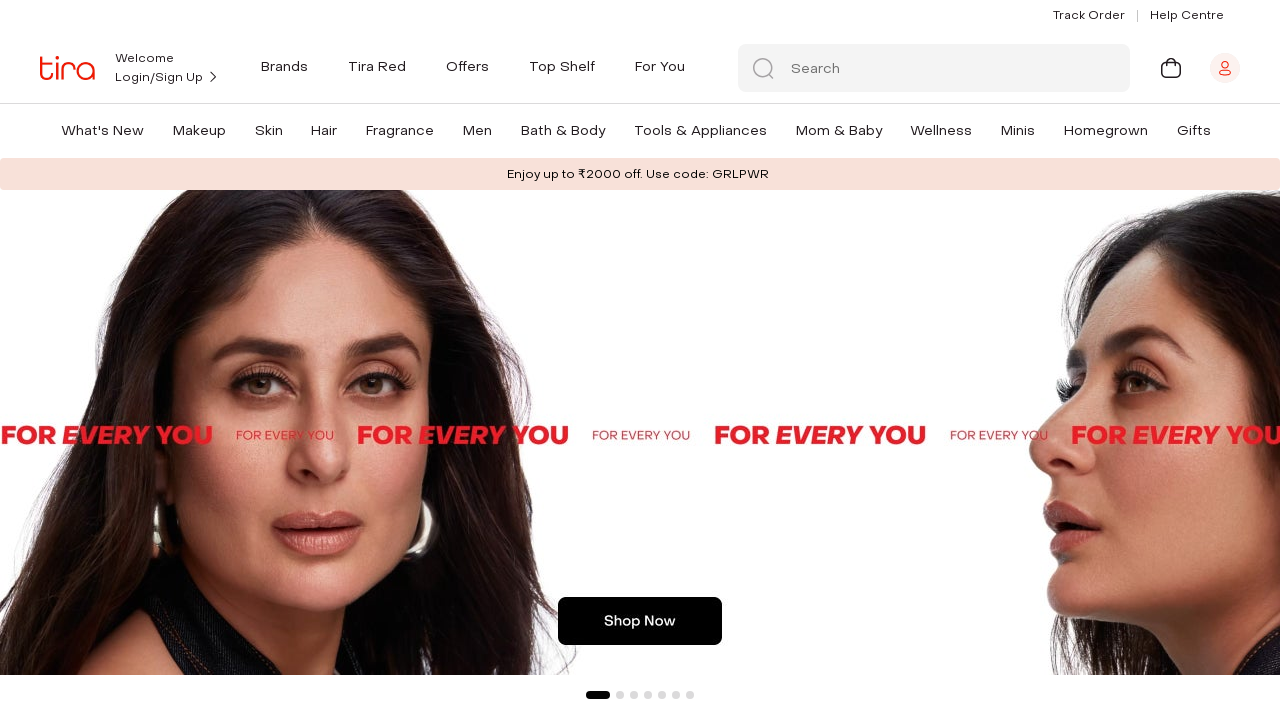

Set viewport size to 1920x1080
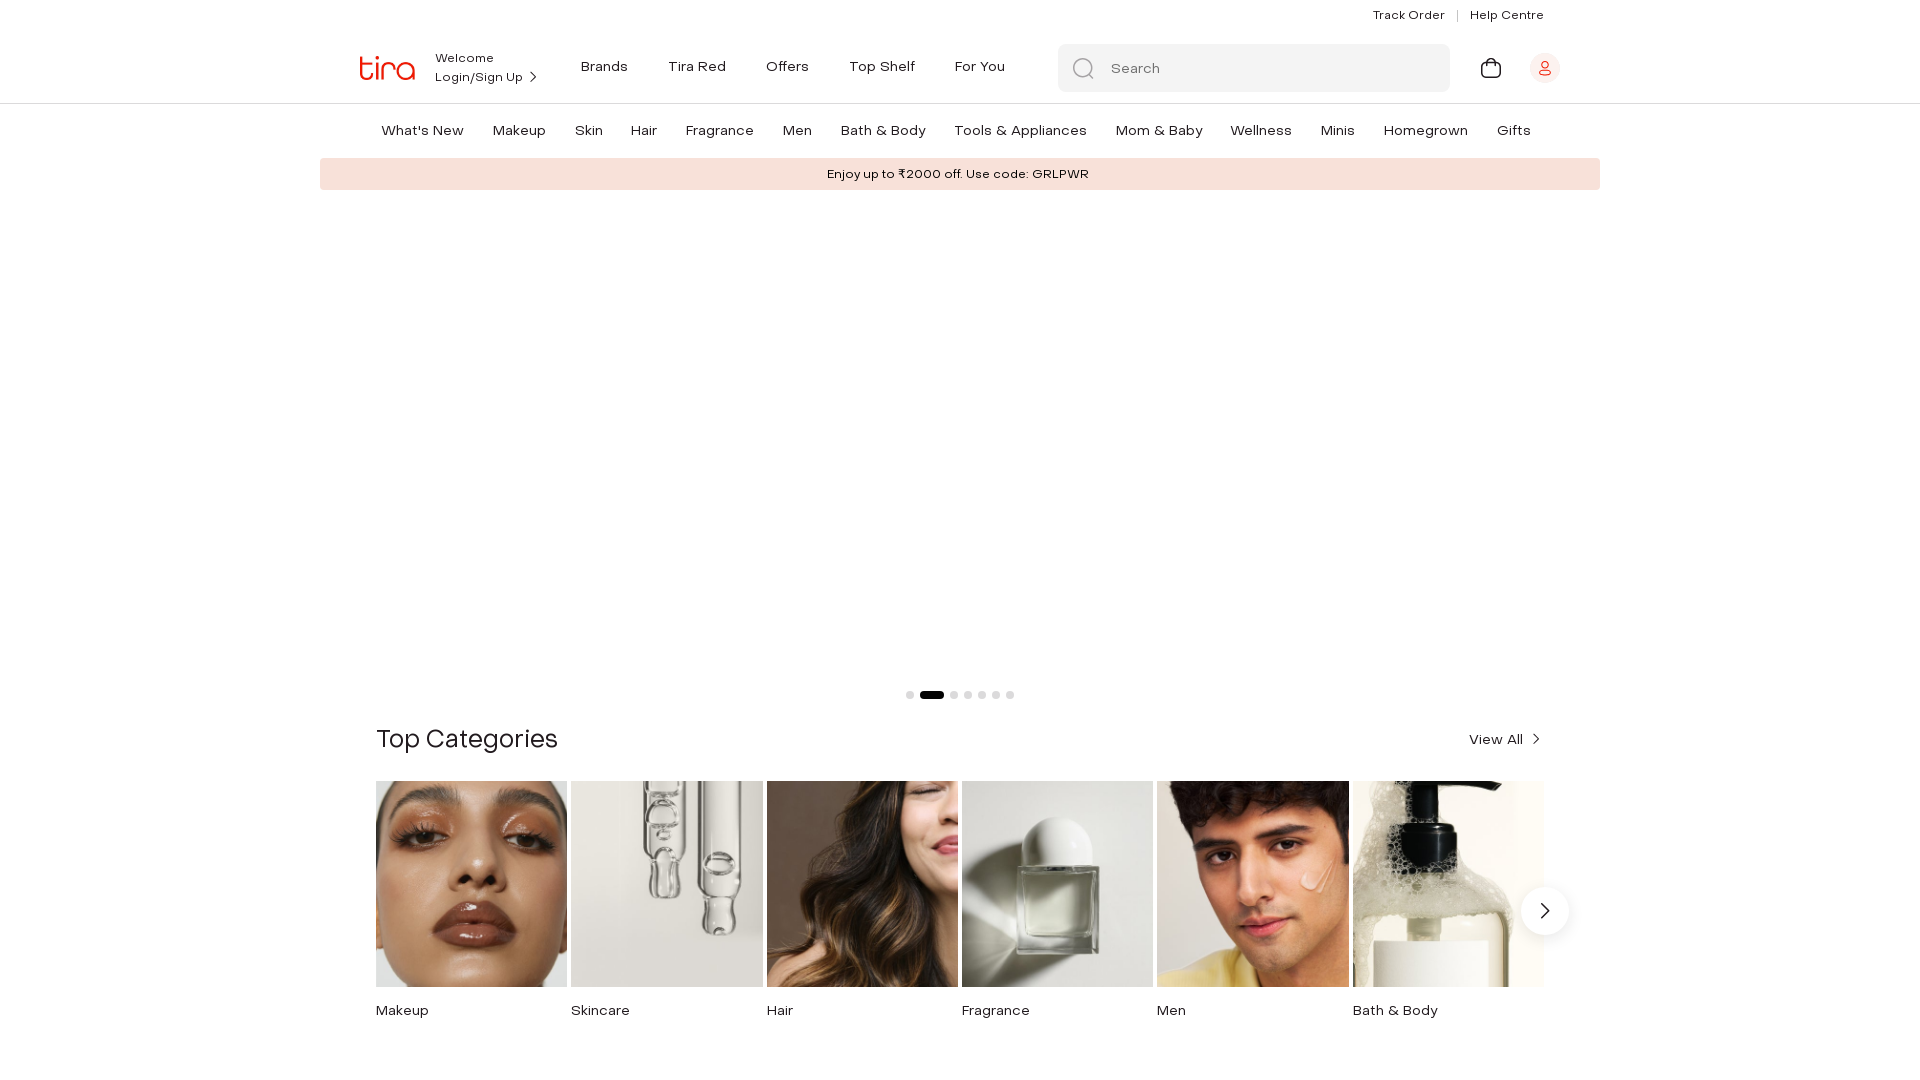

Tira Beauty homepage loaded successfully (domcontentloaded state)
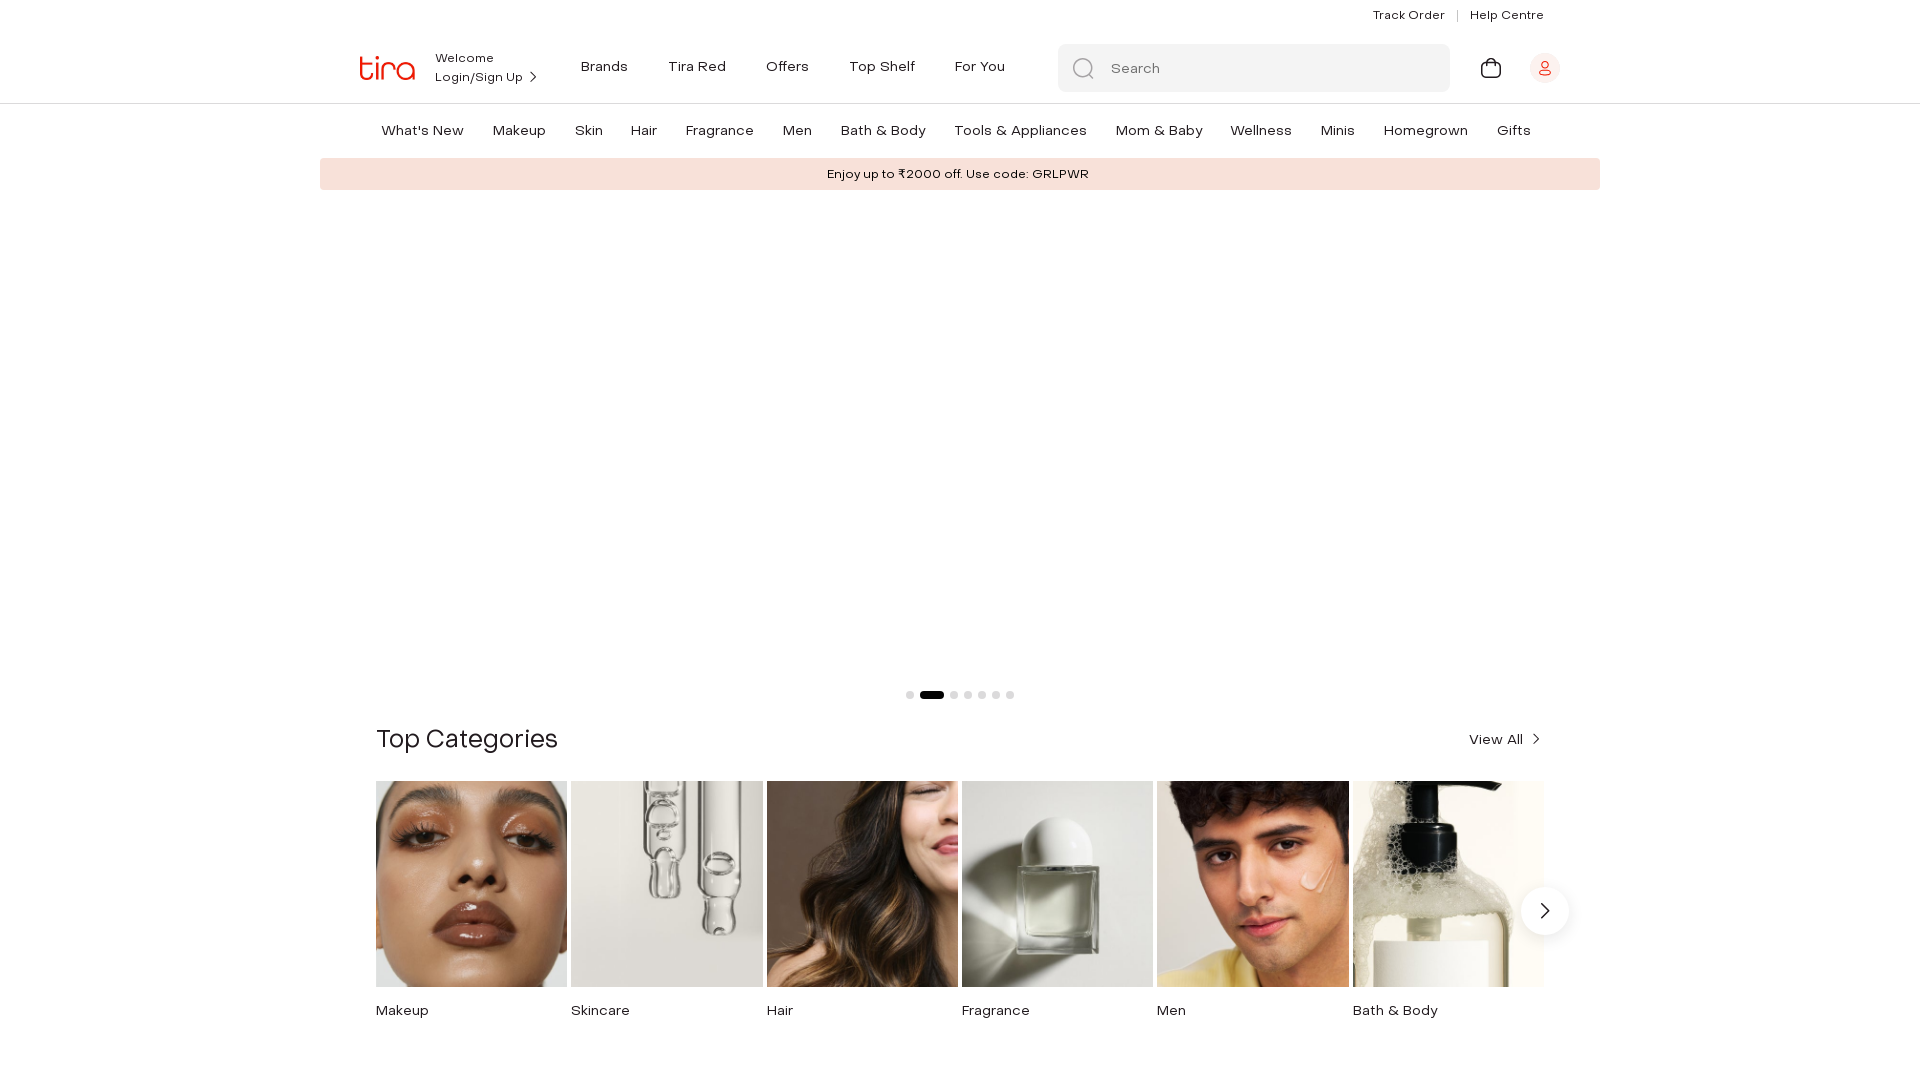

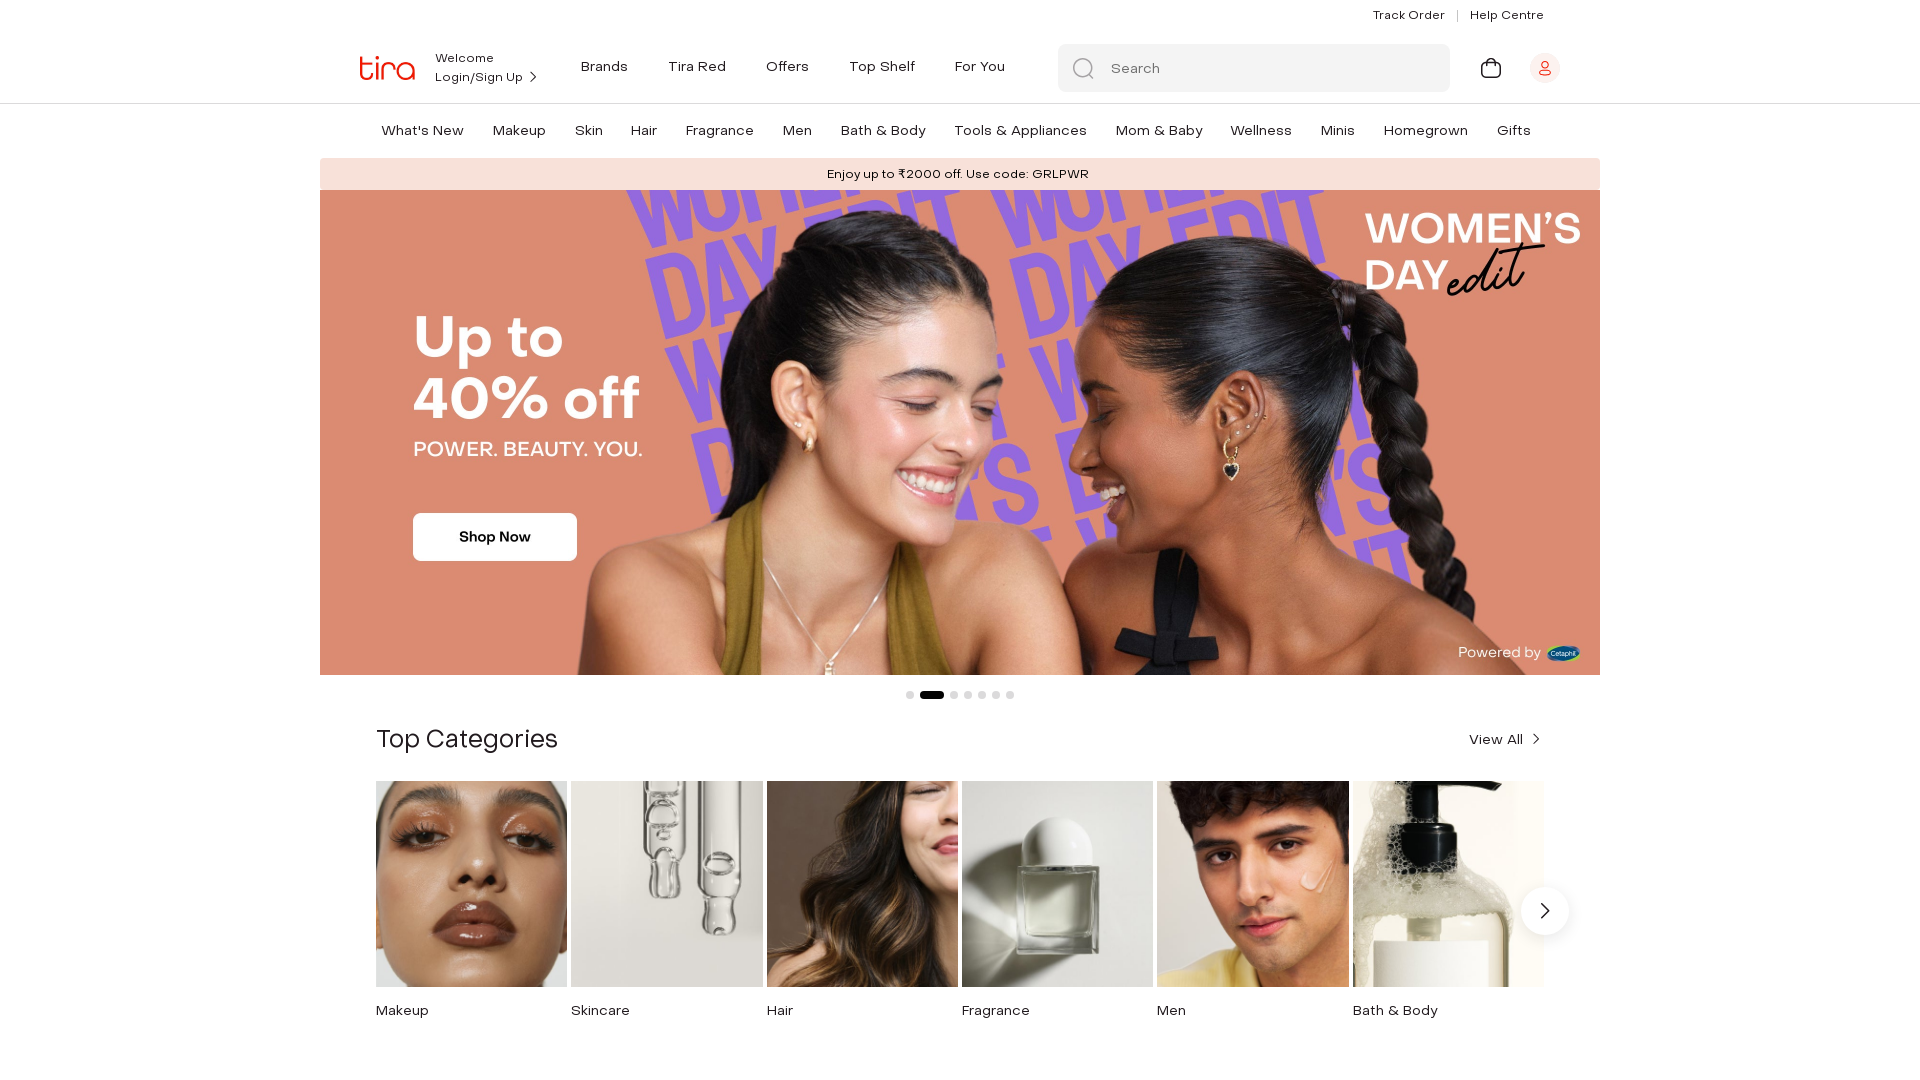